Tests an e-commerce flow by browsing products, selecting a Selenium course, adding it to cart, navigating to cart, and modifying the quantity field

Starting URL: https://rahulshettyacademy.com/angularAppdemo/

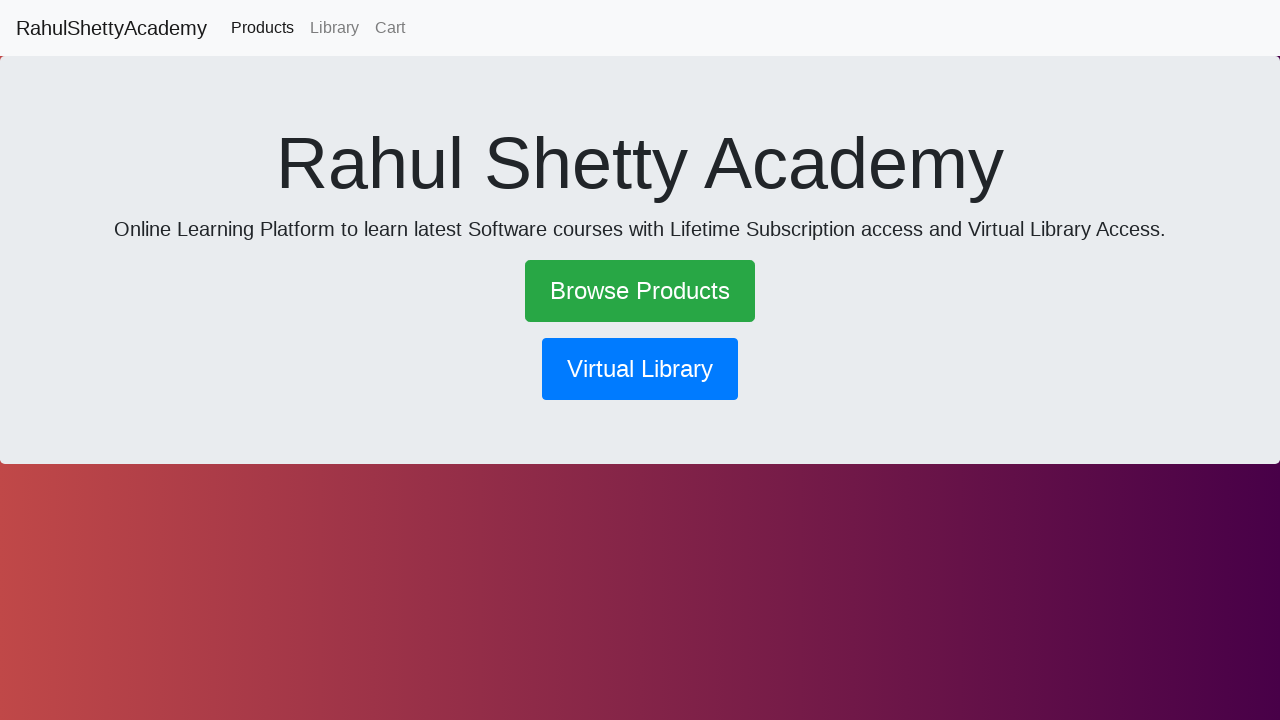

Clicked on Browse Products link at (640, 291) on text=Browse Products
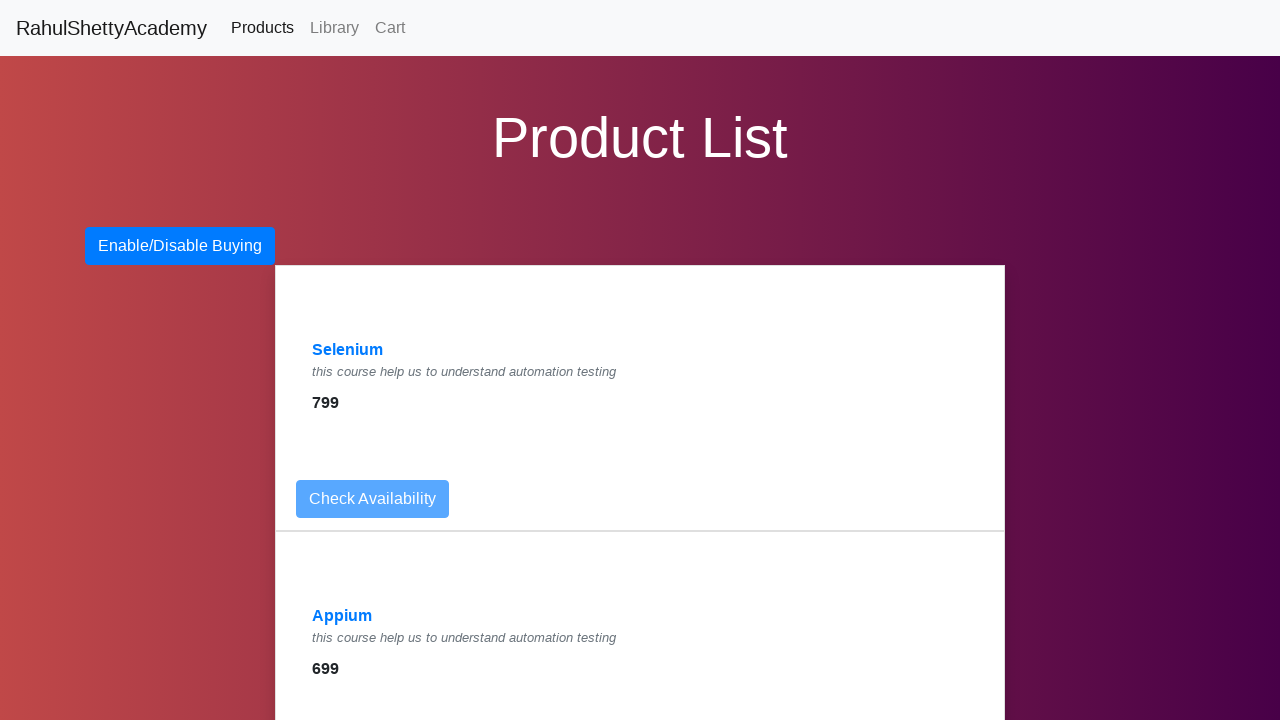

Clicked on Selenium course product at (348, 350) on text=Selenium
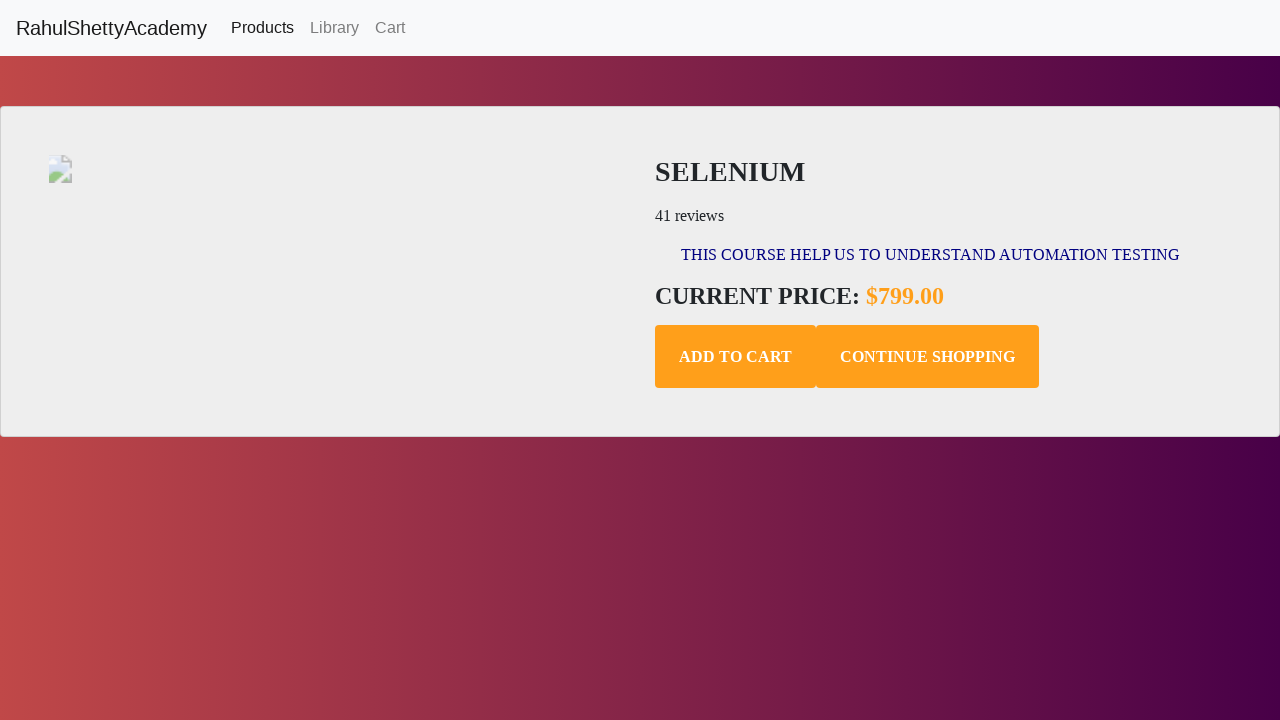

Added Selenium course to cart at (736, 357) on .add-to-cart
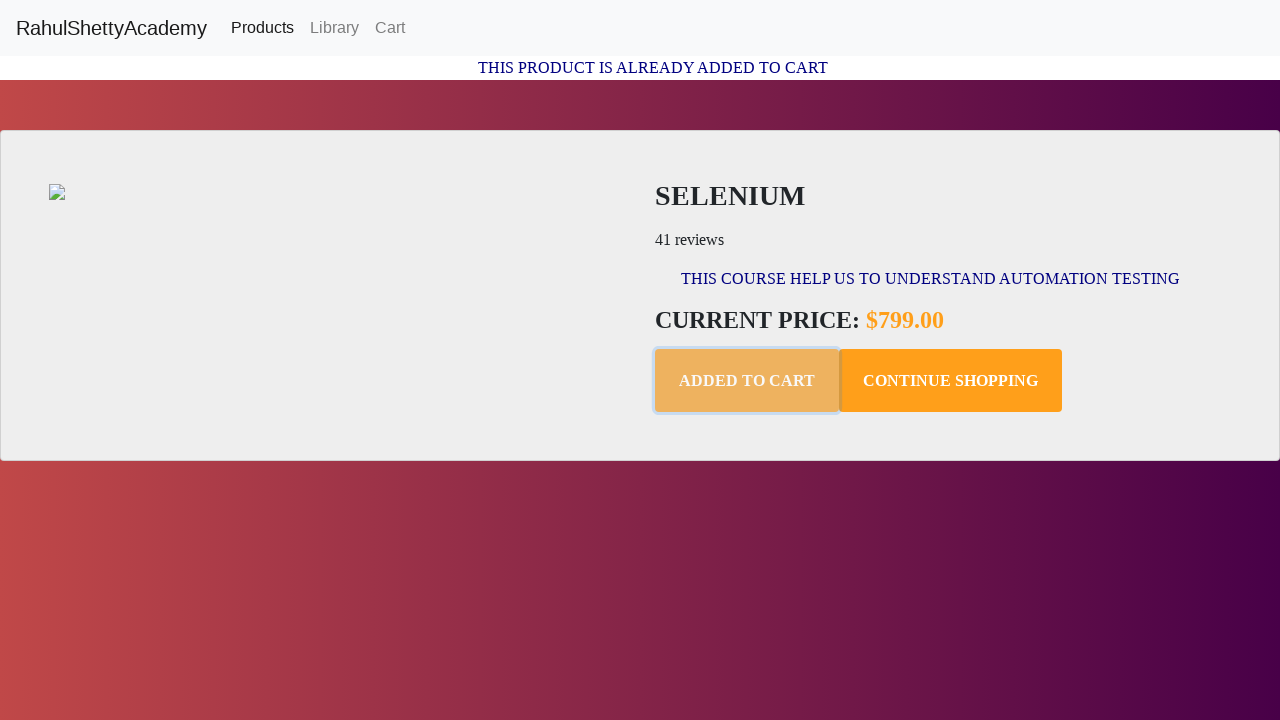

Navigated to Cart page at (390, 28) on text=Cart
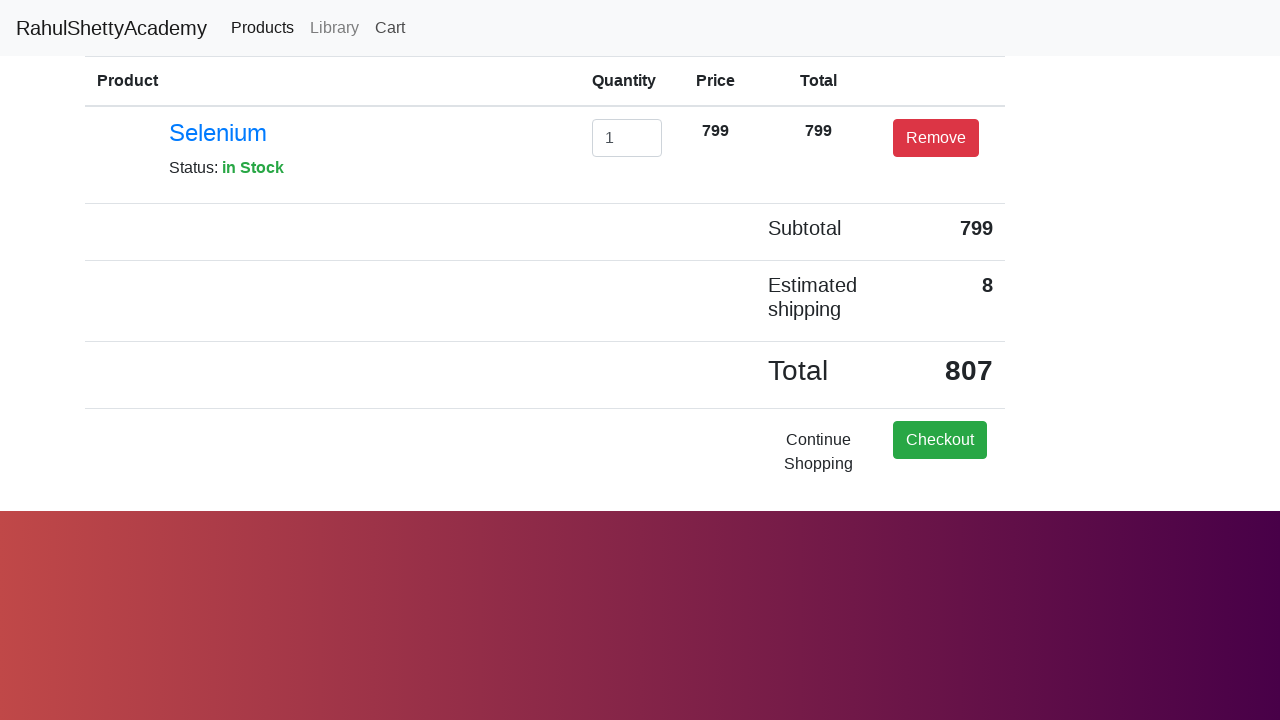

Cleared the quantity input field on #exampleInputEmail1
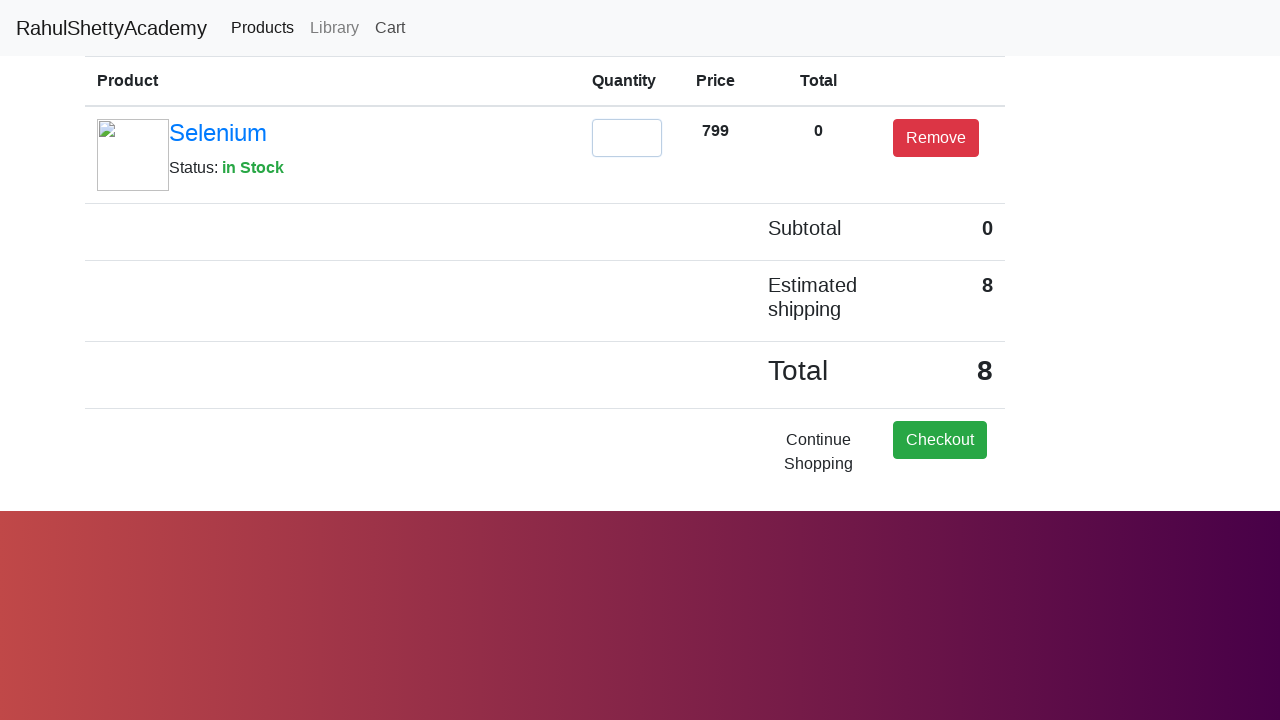

Entered new quantity value of 2 on #exampleInputEmail1
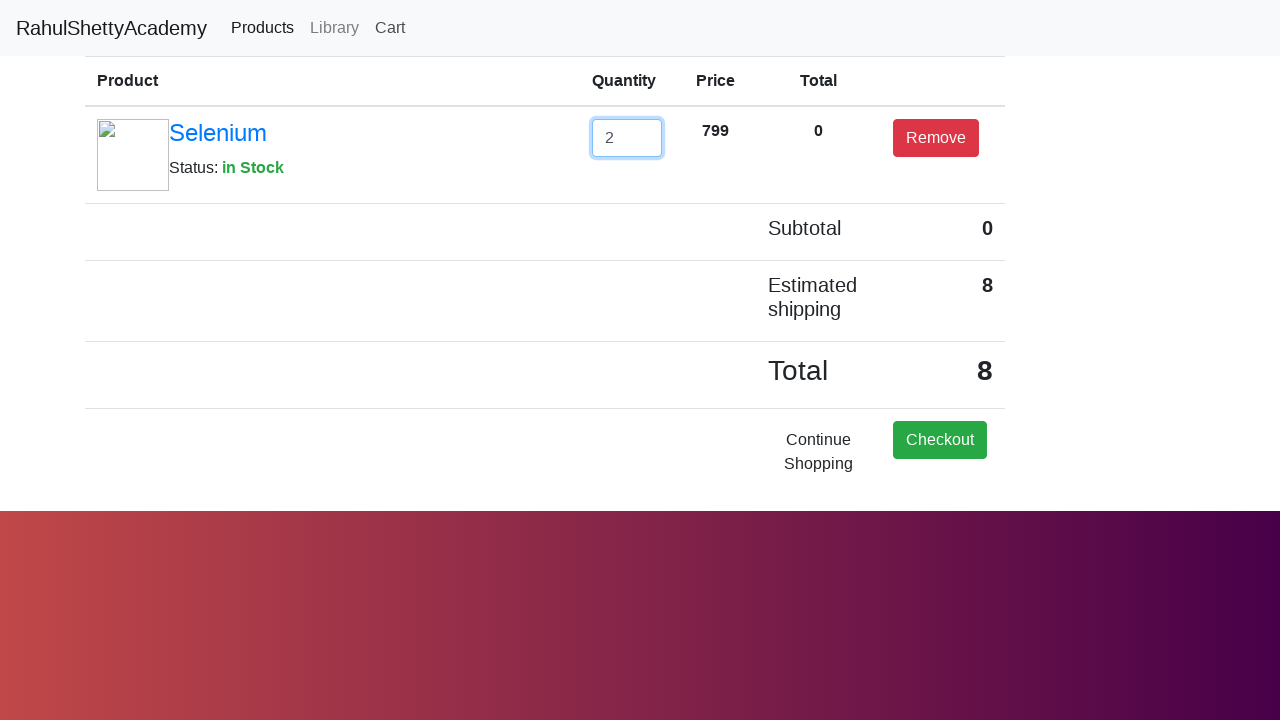

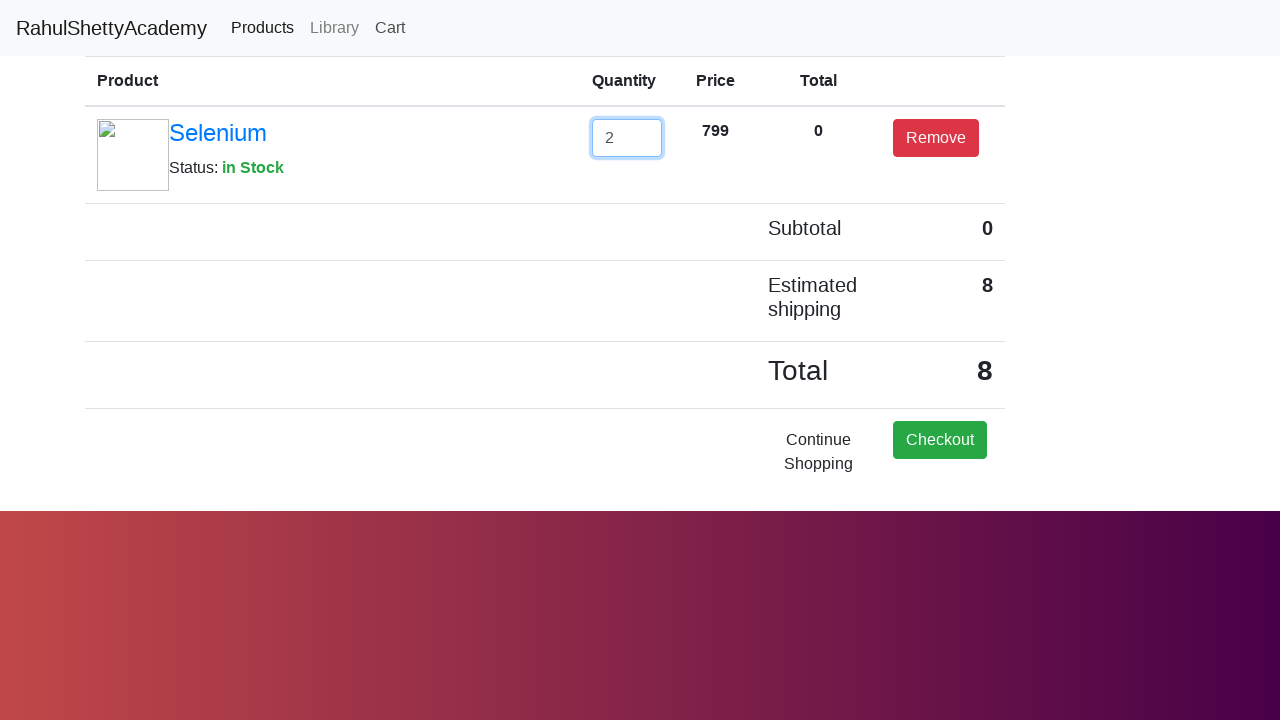